Sets the browser viewport to tablet dimensions

Starting URL: https://devexpress.github.io/testcafe/example/

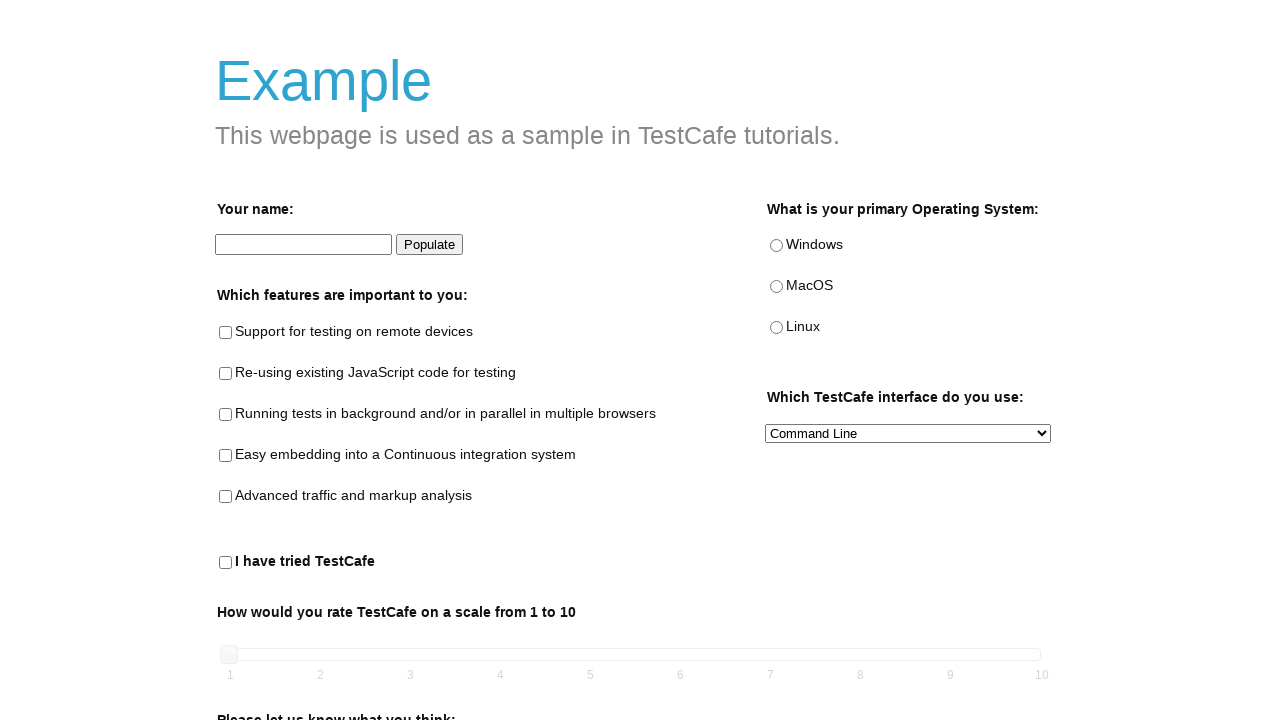

Set browser viewport to tablet dimensions (768x1024)
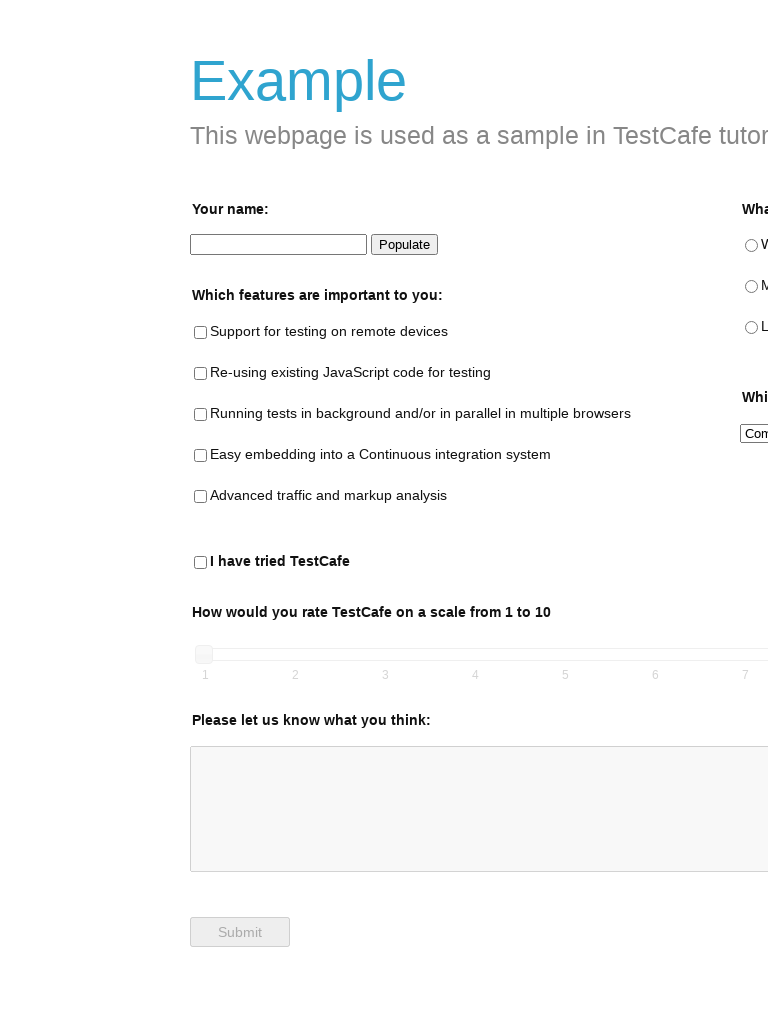

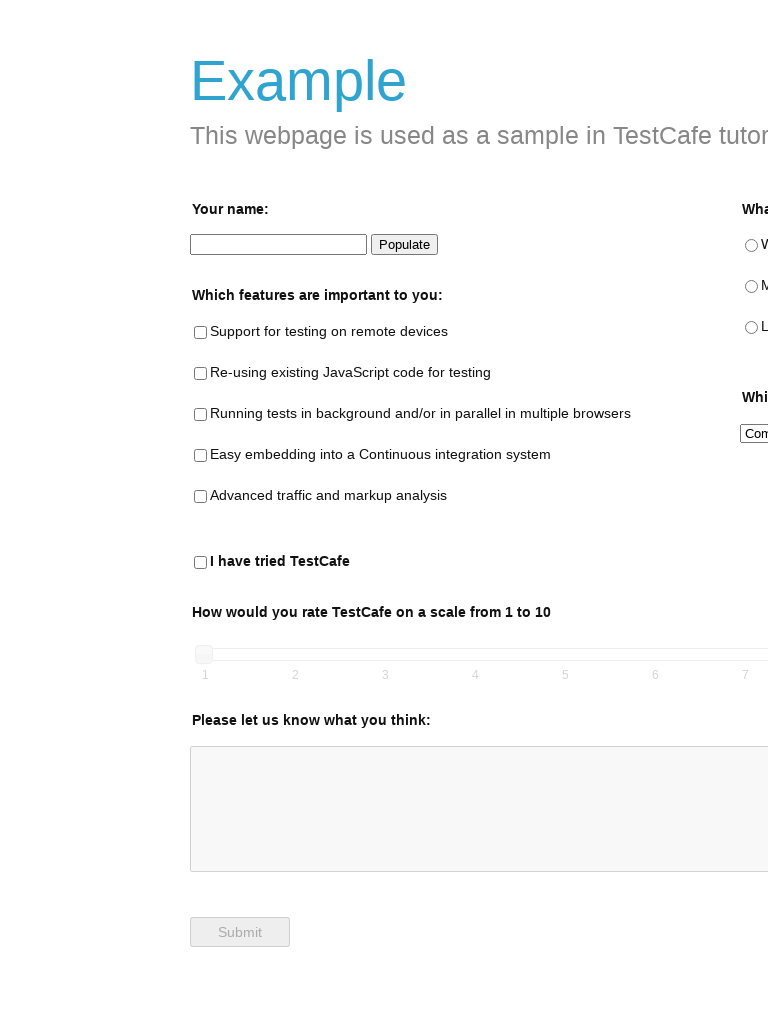